Tests alert handling functionality by entering a name, triggering an alert, validating the alert text contains the entered name, and accepting the alert

Starting URL: https://rahulshettyacademy.com/AutomationPractice/

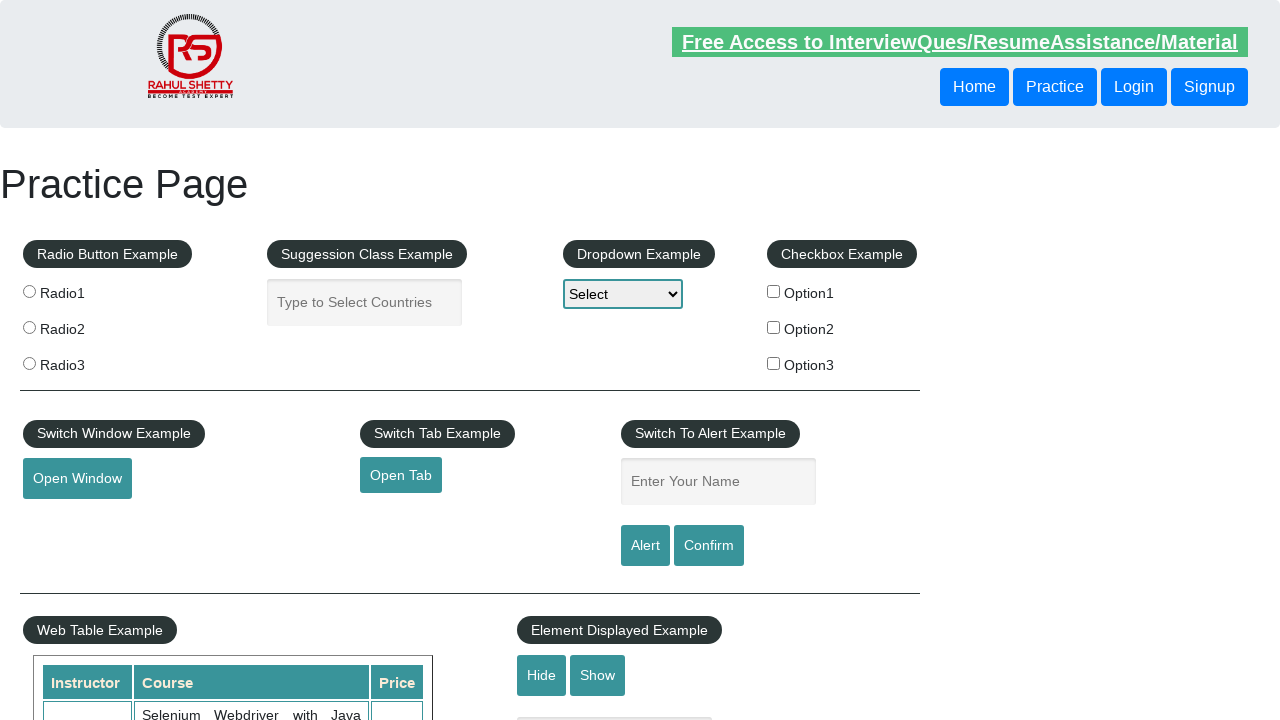

Entered 'Trololo' in the name field on fieldset.pull-right input#name
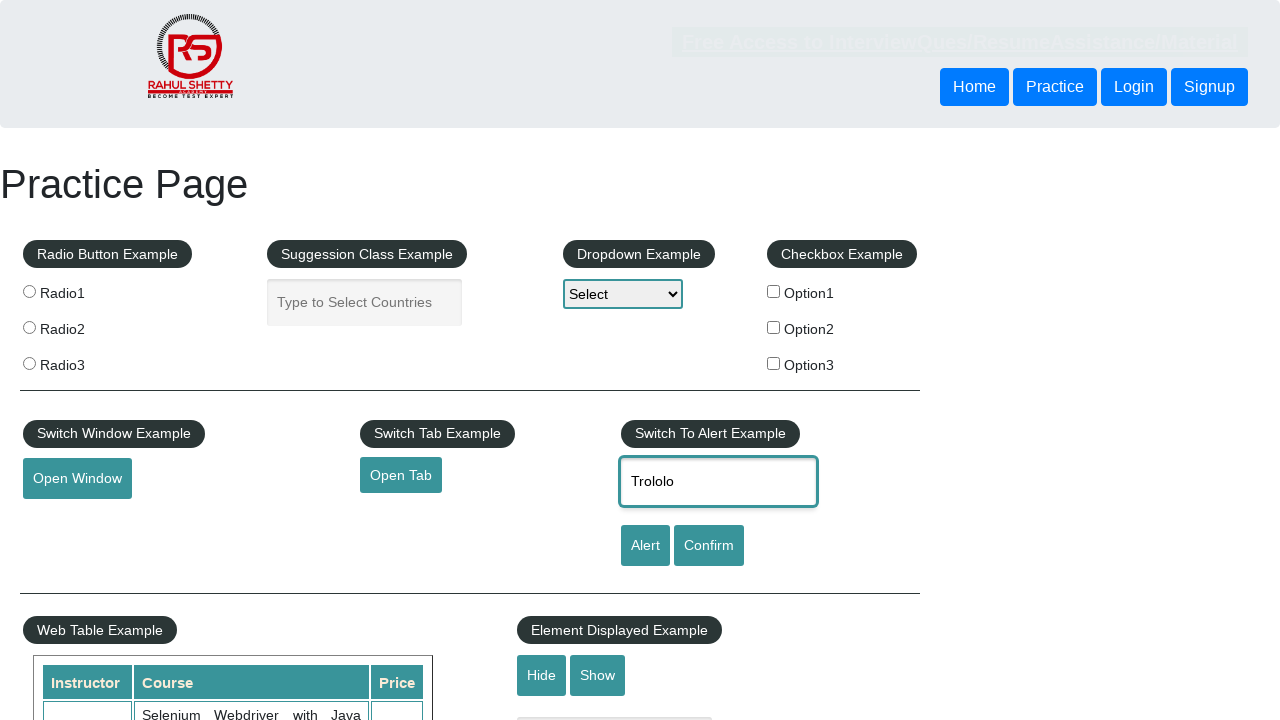

Clicked the alert button to trigger alert at (645, 546) on #alertbtn
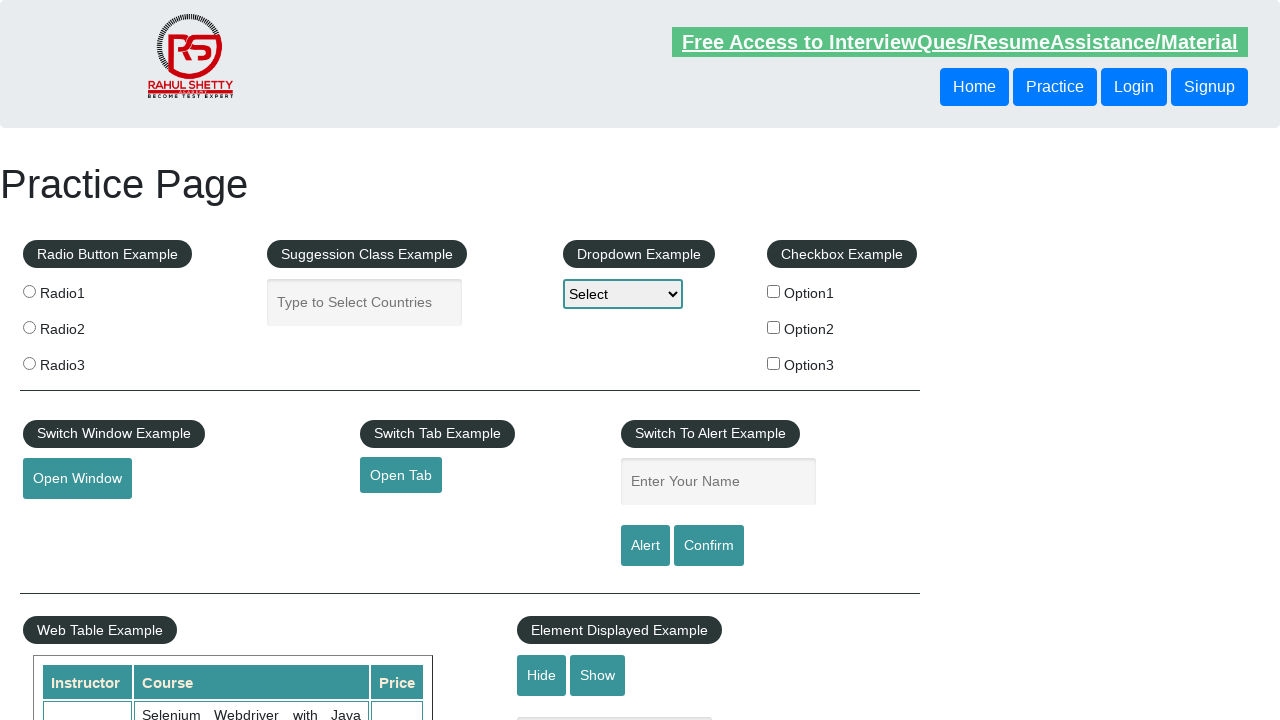

Set up dialog handler to accept alert
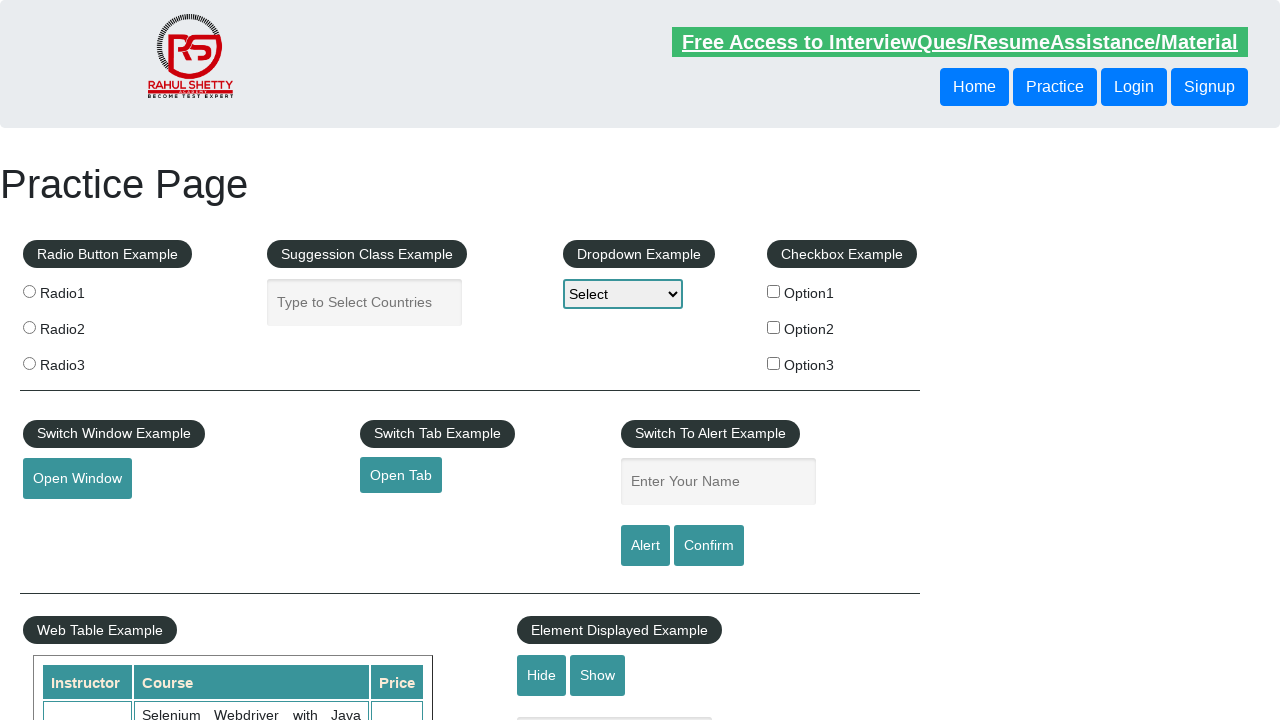

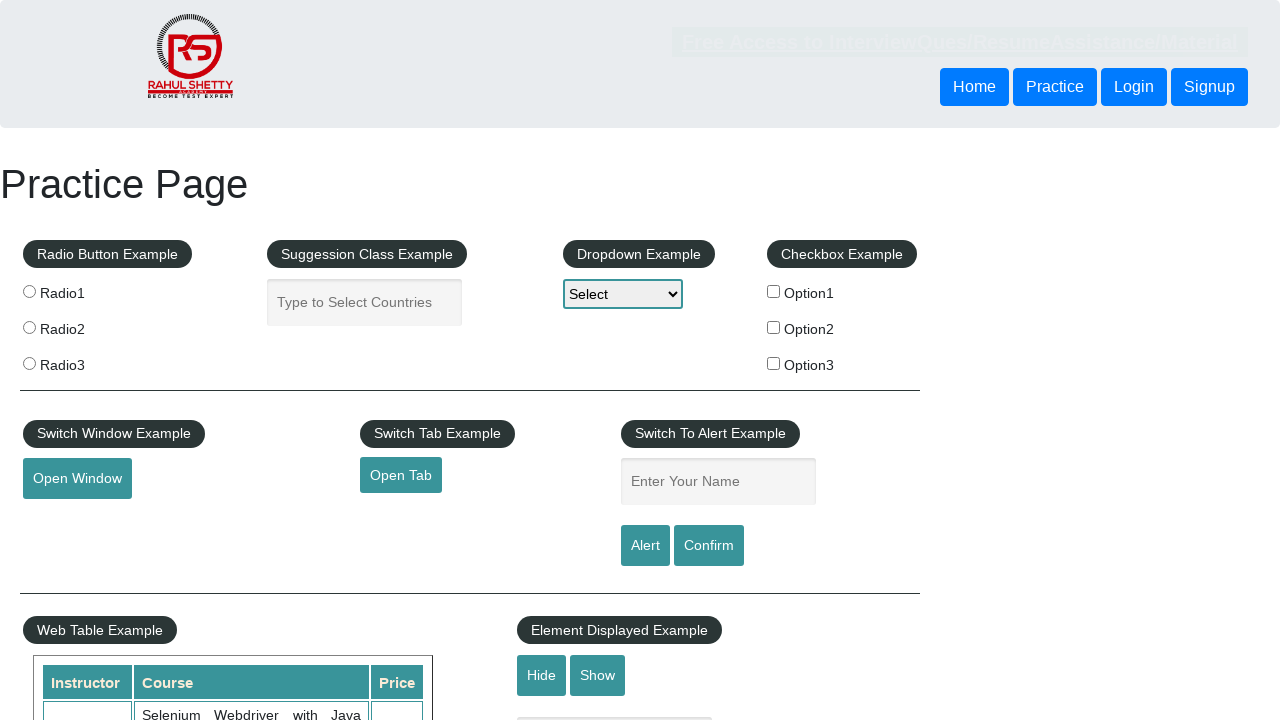